Tests Hacker News search functionality by searching for "testdriven" and verifying the term appears in results

Starting URL: https://news.ycombinator.com

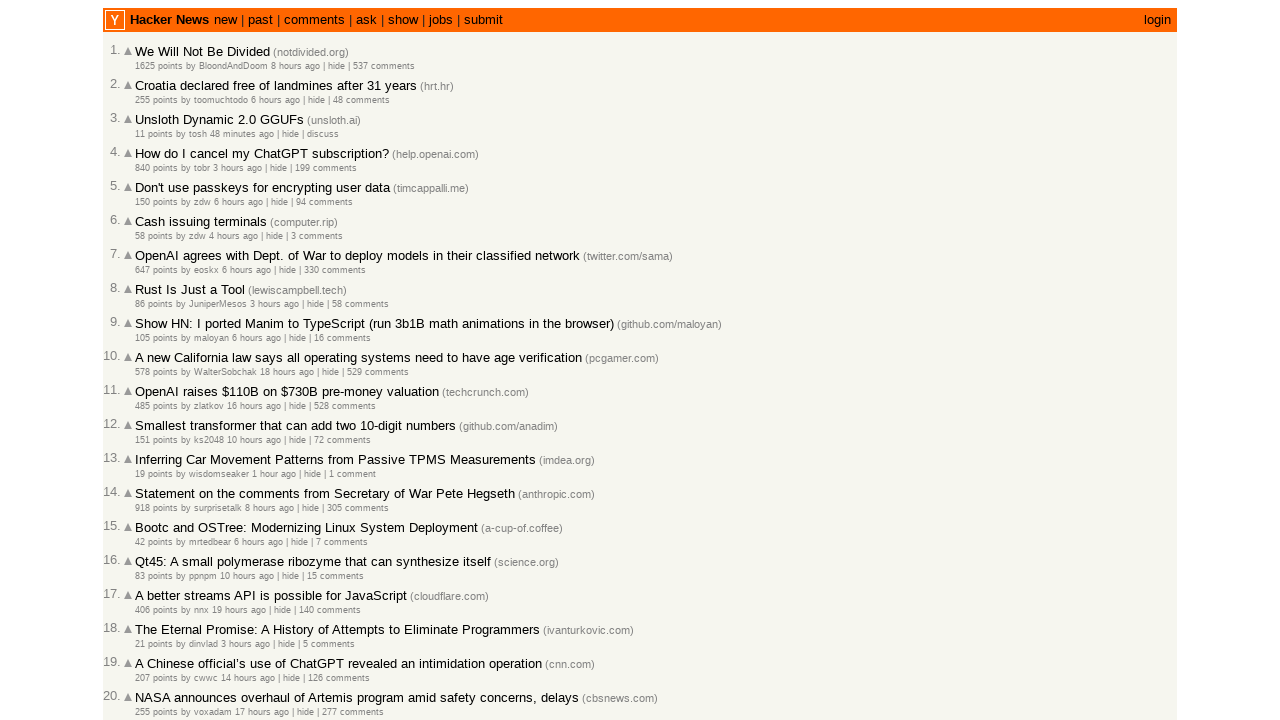

Filled search box with 'testdriven' on input[name='q']
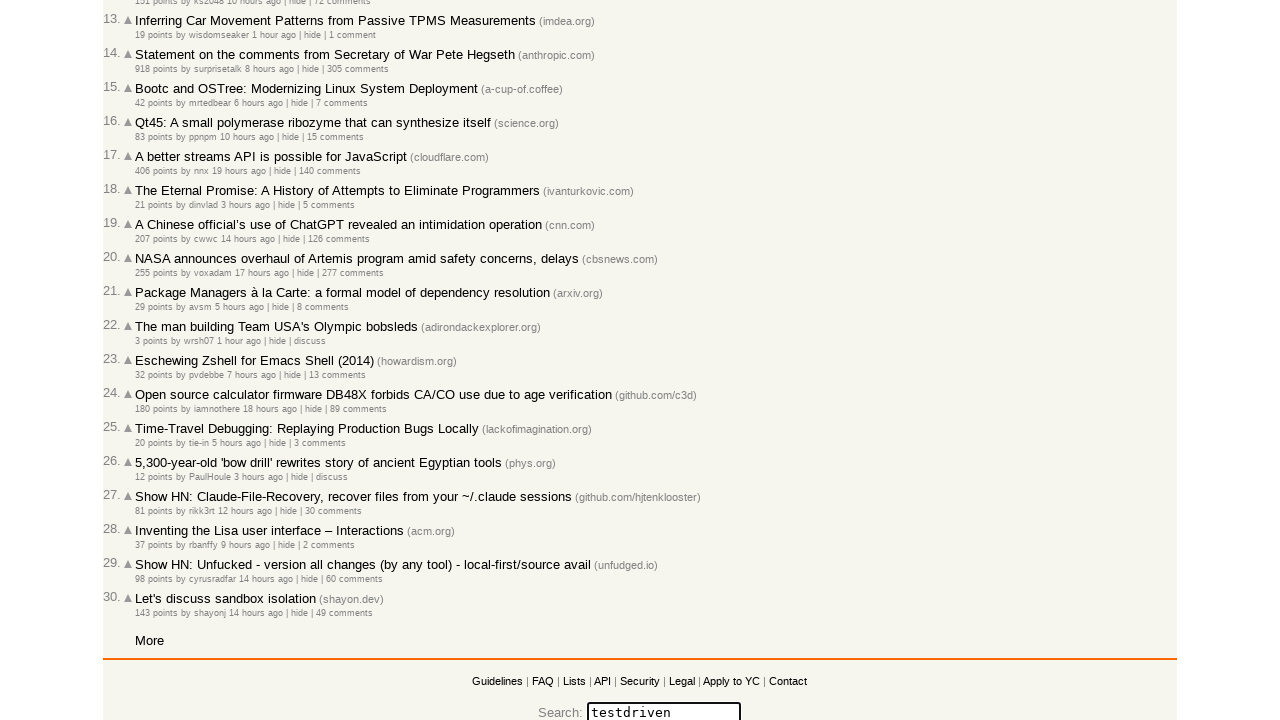

Pressed Enter to submit search query on input[name='q']
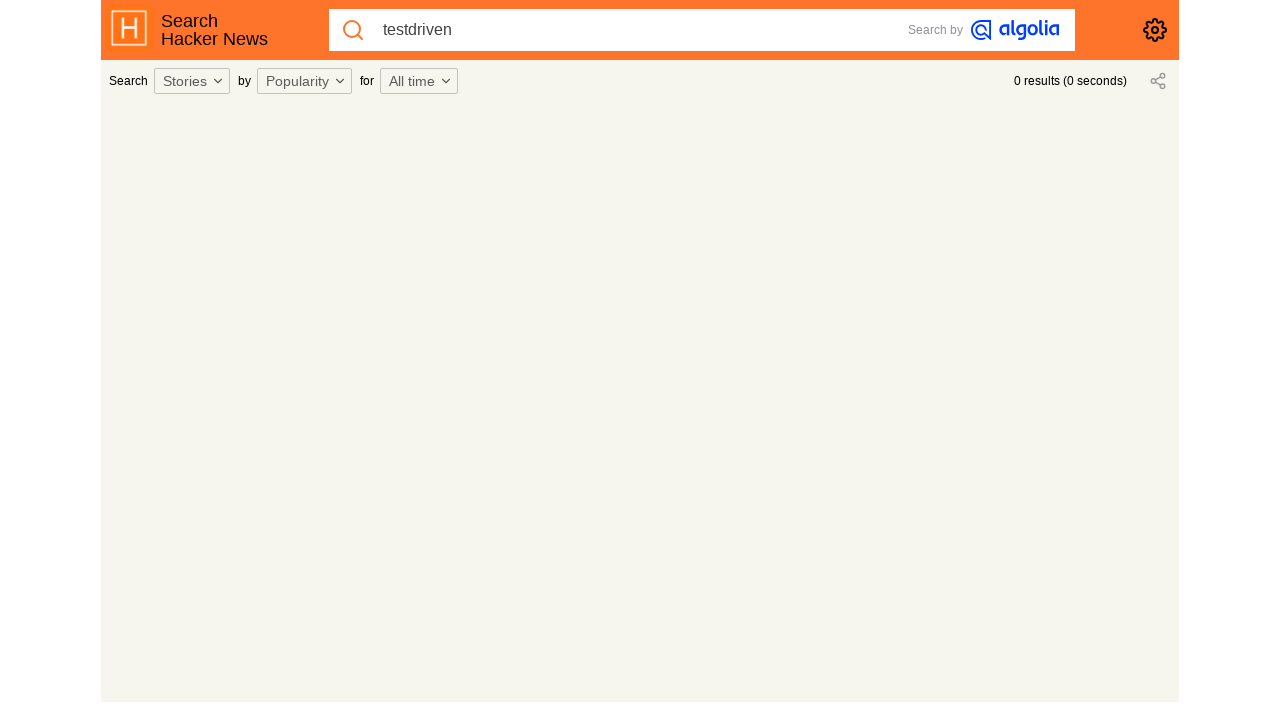

Search results loaded and network idle
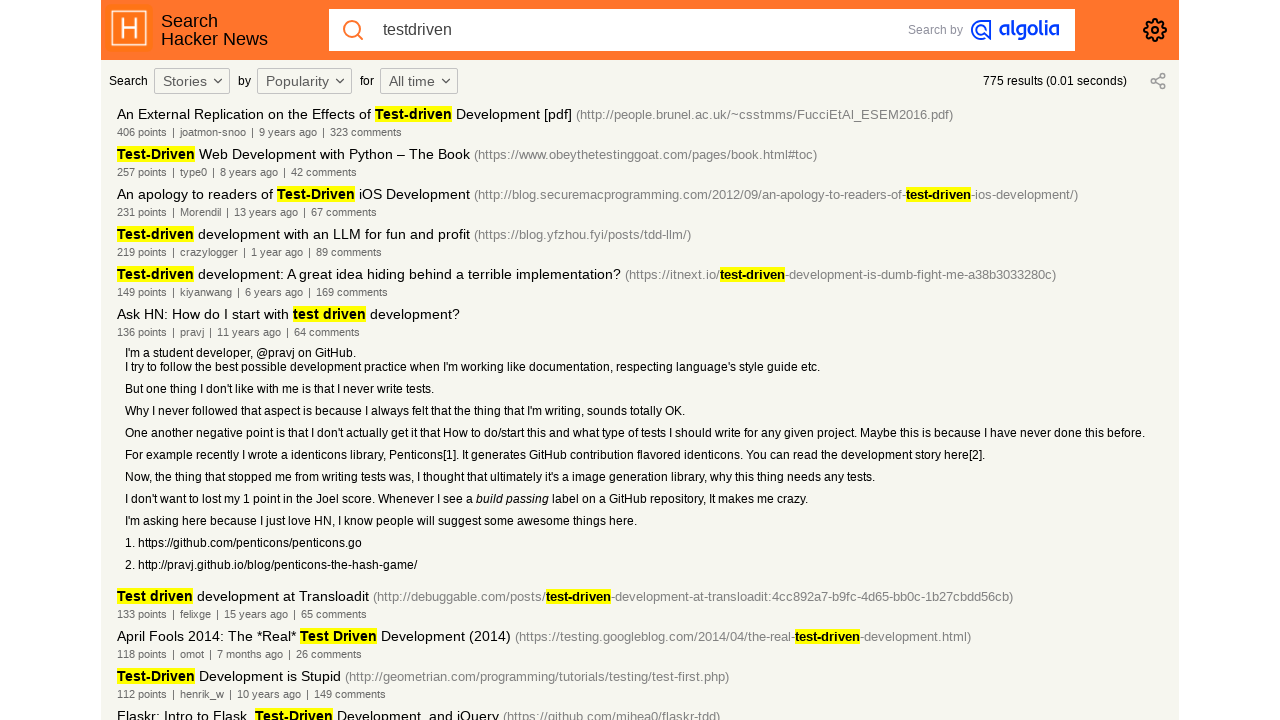

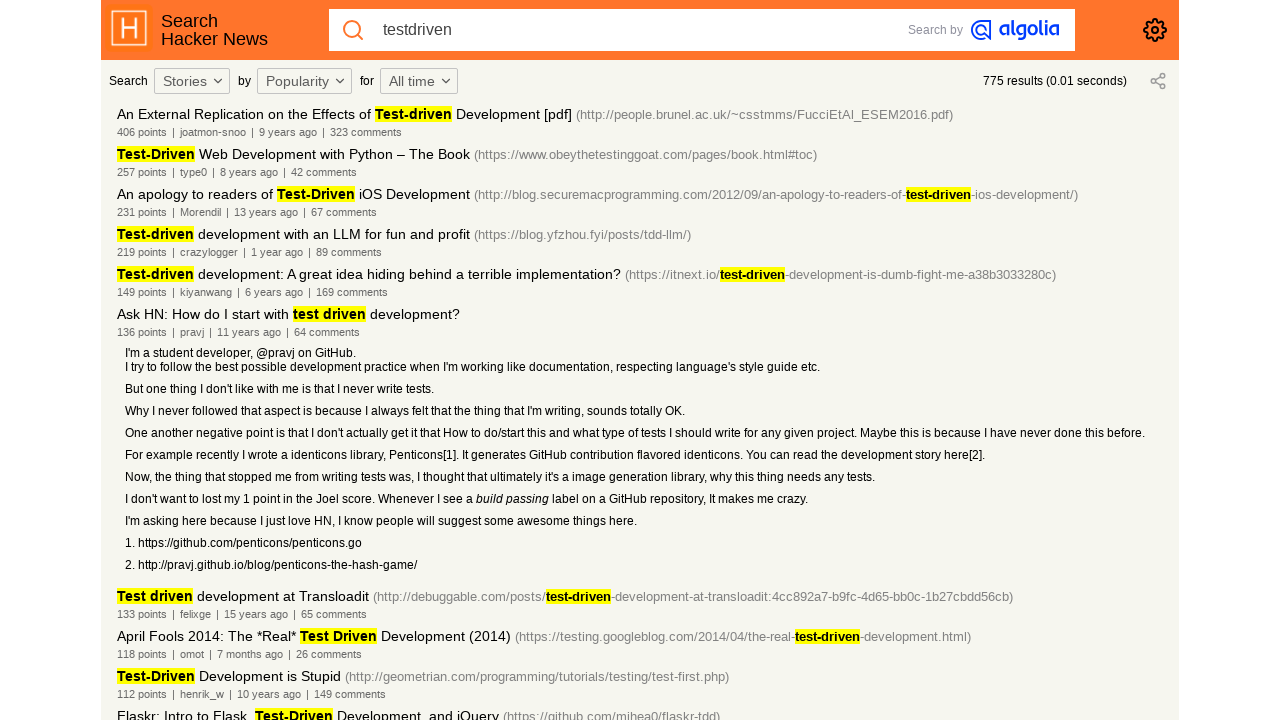